Solves a mathematical challenge by extracting a value from an element attribute, calculating a formula, and submitting the form with checkbox selections

Starting URL: http://suninjuly.github.io/get_attribute.html

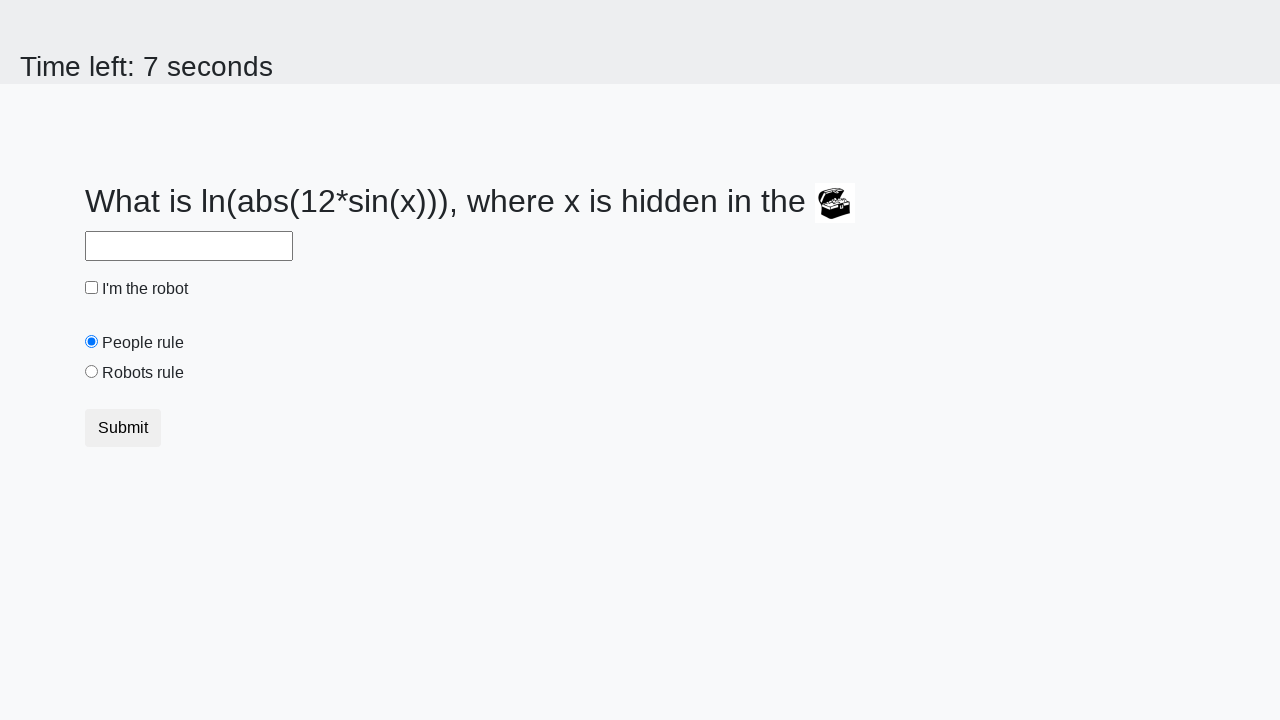

Retrieved valuex attribute from treasure element
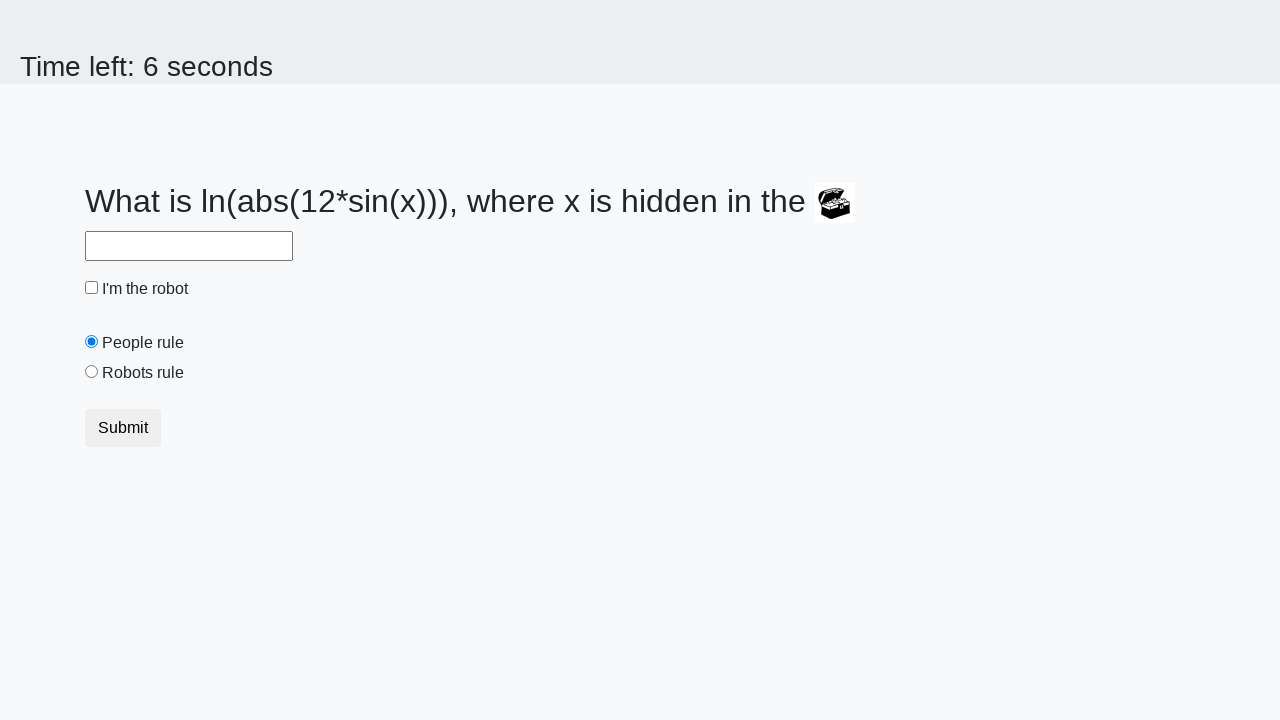

Calculated mathematical formula: log(abs(12*sin(x)))
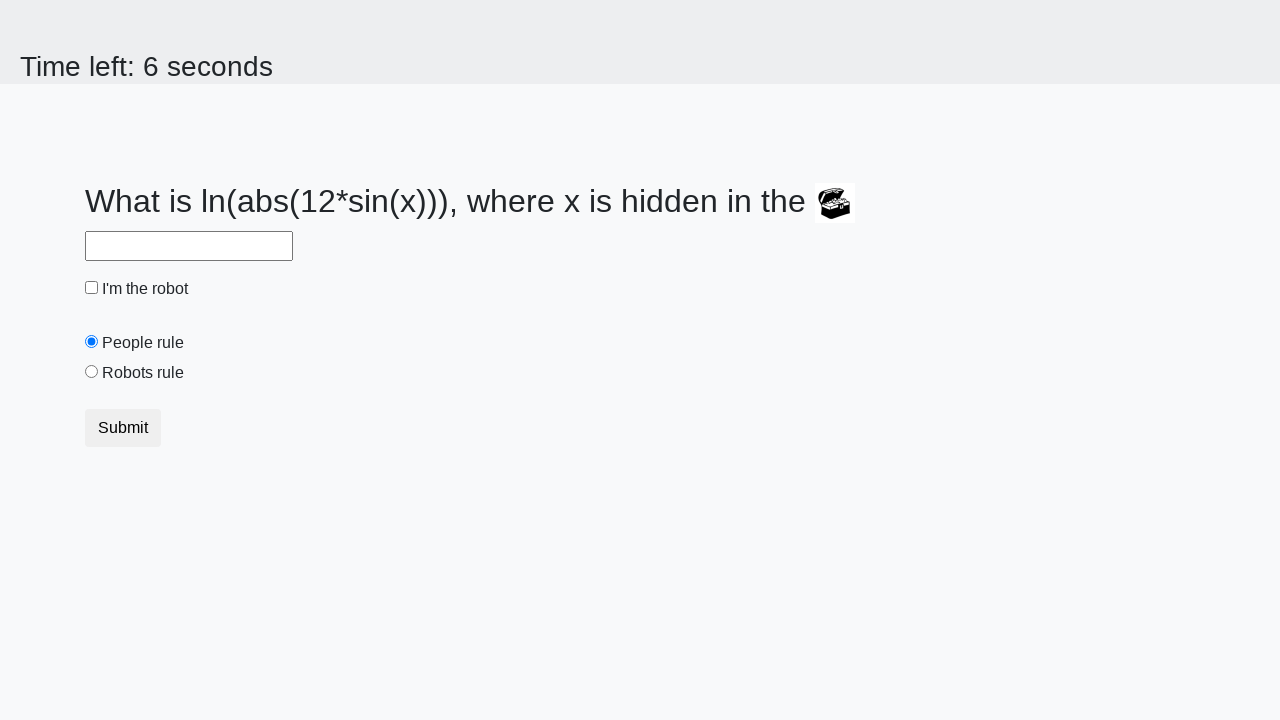

Filled answer field with calculated value on #answer
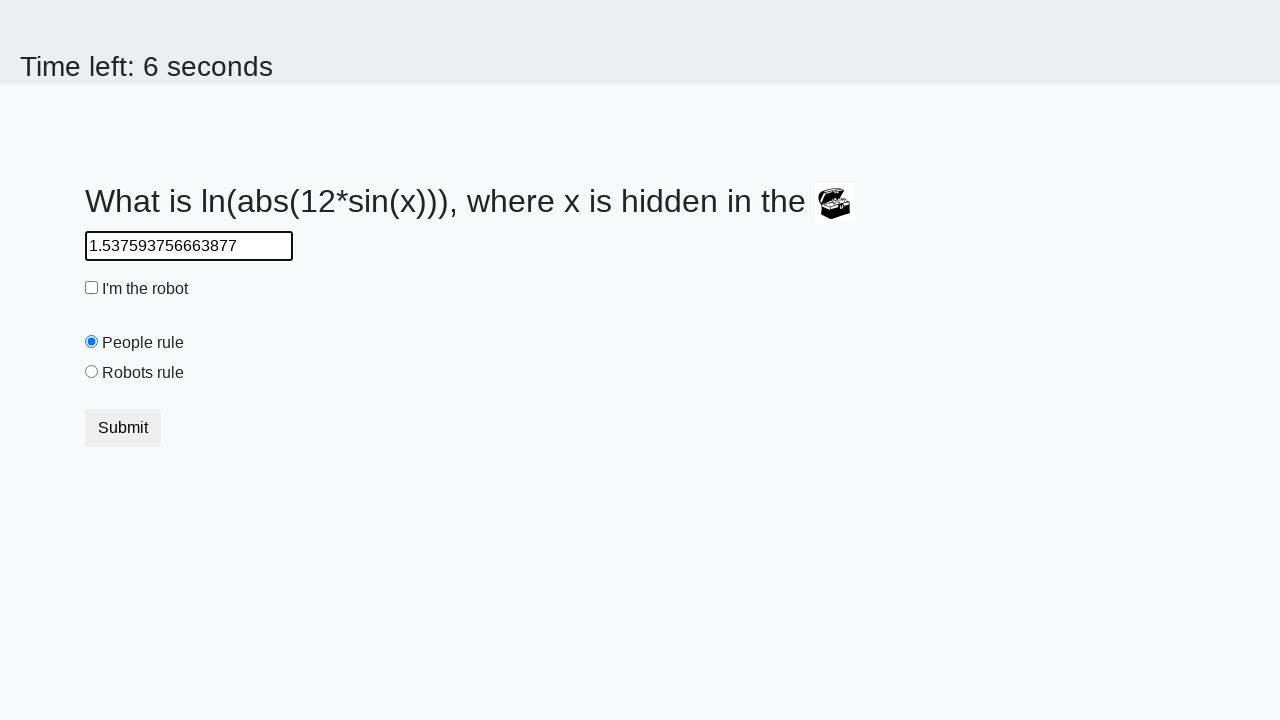

Clicked robot checkbox at (92, 288) on #robotCheckbox
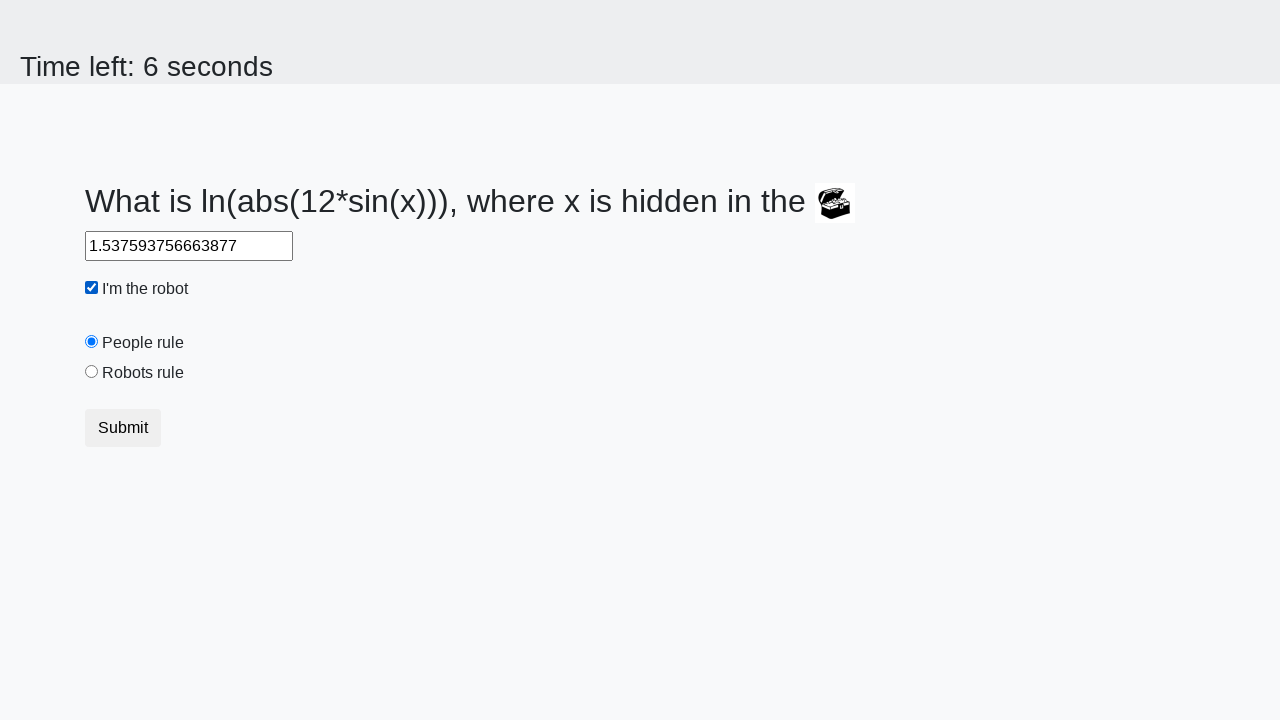

Clicked robots rule radio button at (92, 372) on #robotsRule
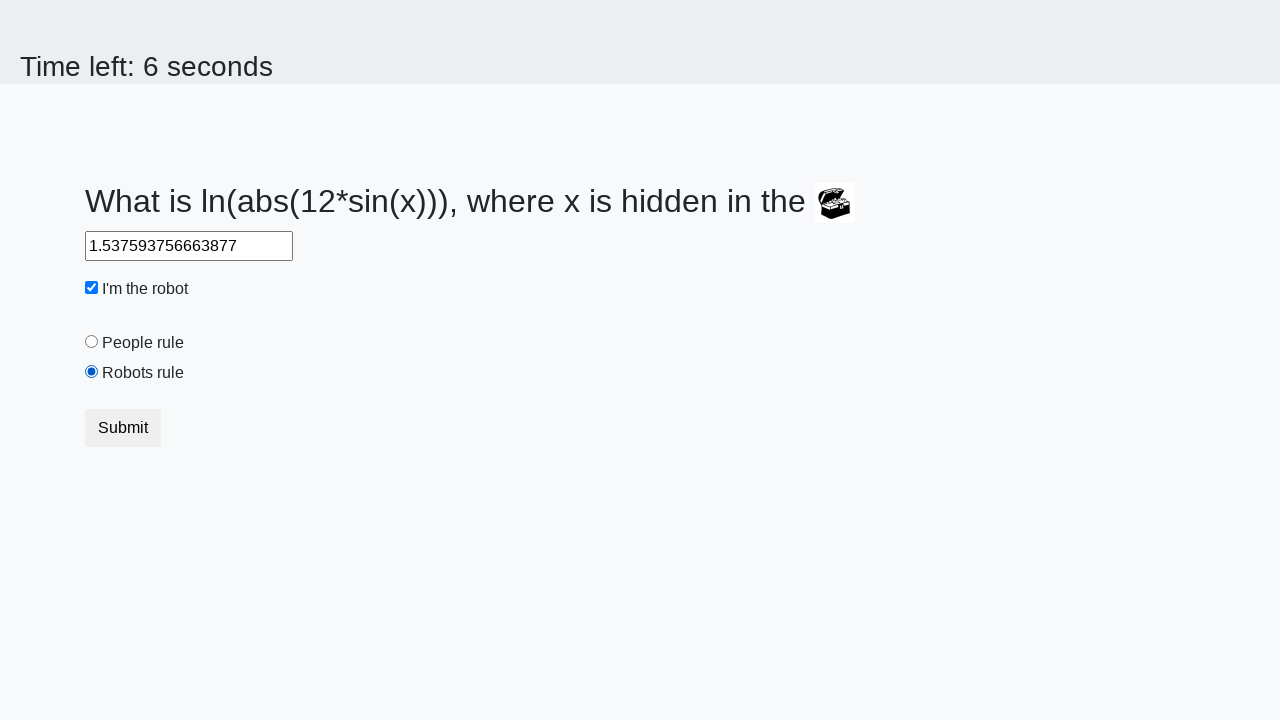

Submitted form by clicking submit button at (123, 428) on button
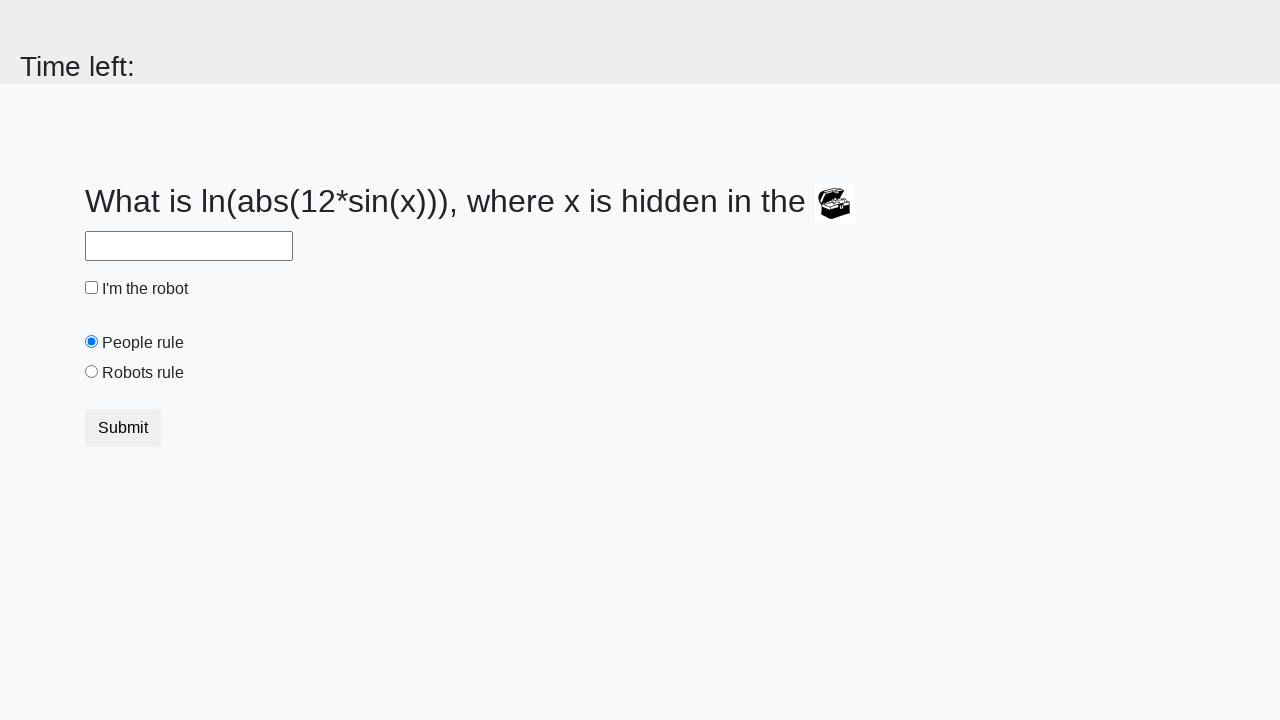

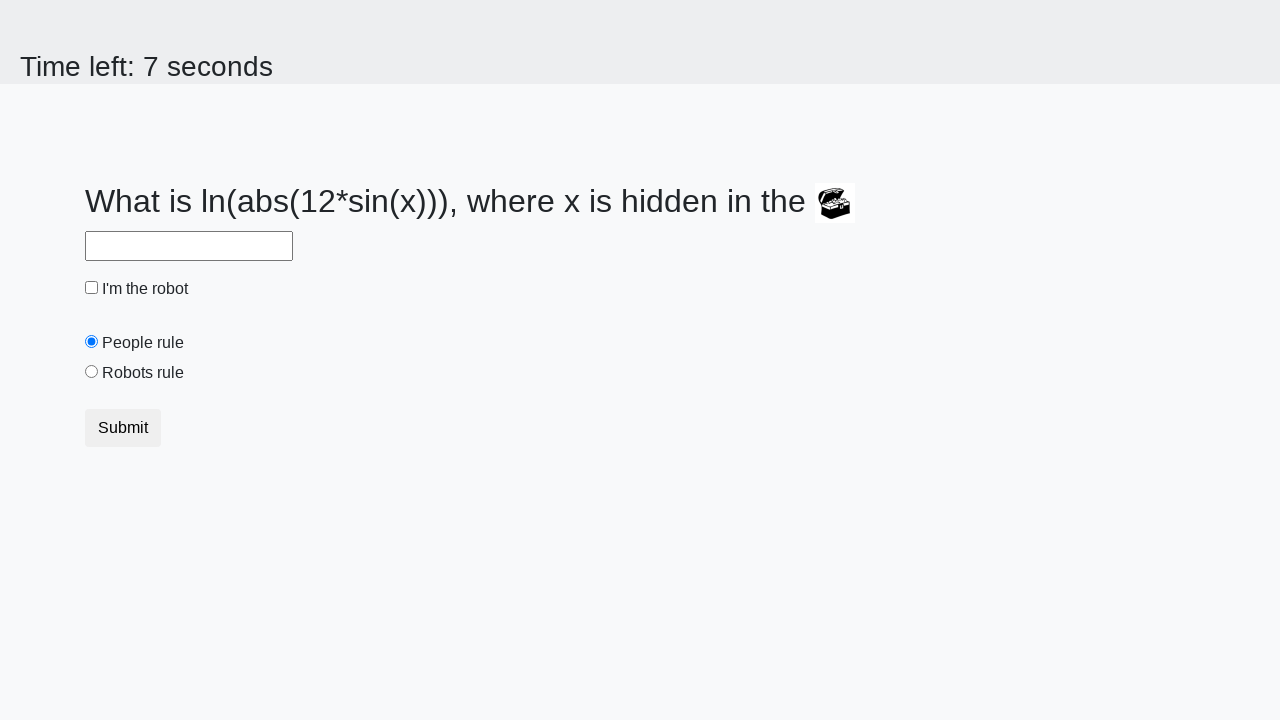